Tests that the browser back button correctly navigates through filter history.

Starting URL: https://demo.playwright.dev/todomvc

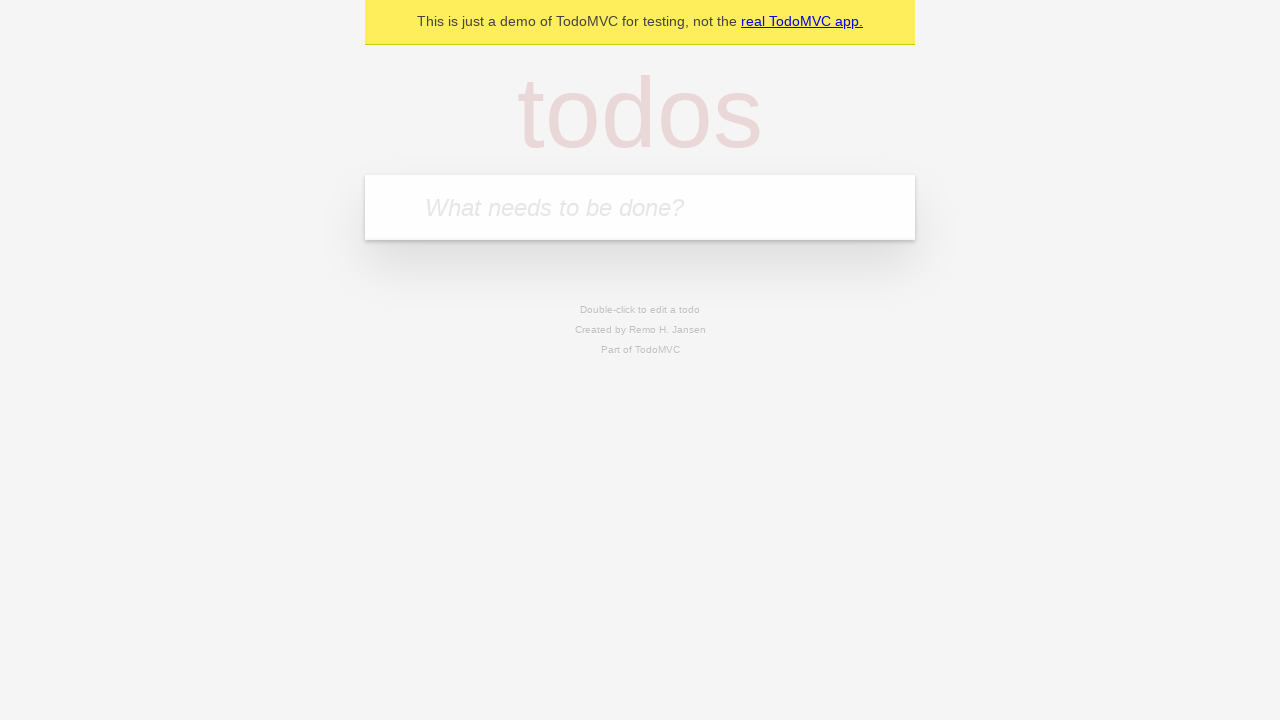

Filled todo input with 'buy some cheese' on internal:attr=[placeholder="What needs to be done?"i]
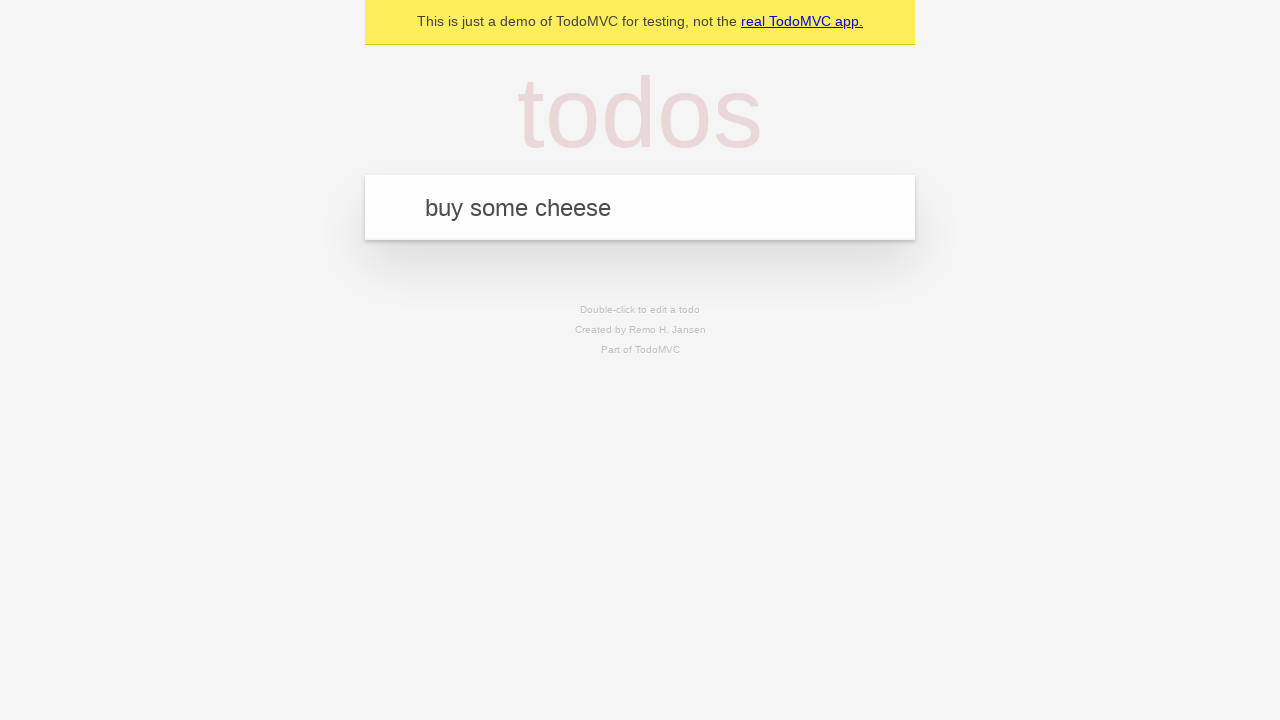

Pressed Enter to add first todo on internal:attr=[placeholder="What needs to be done?"i]
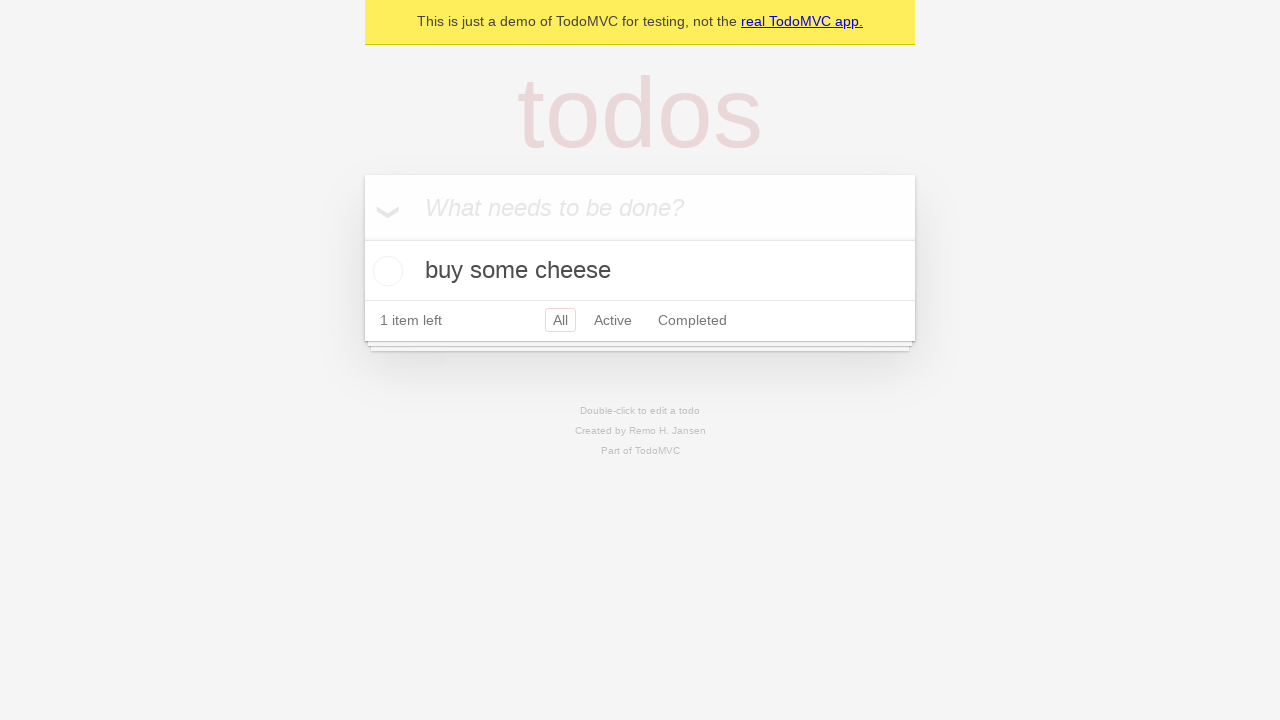

Filled todo input with 'feed the cat' on internal:attr=[placeholder="What needs to be done?"i]
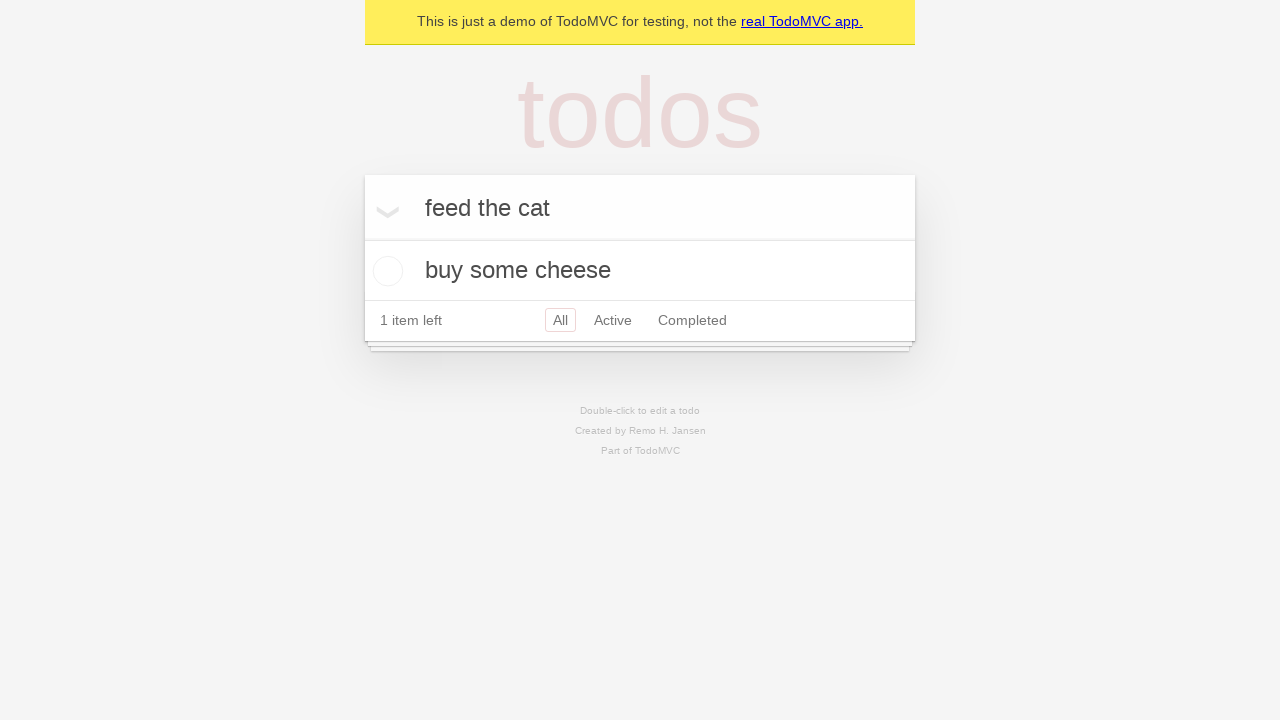

Pressed Enter to add second todo on internal:attr=[placeholder="What needs to be done?"i]
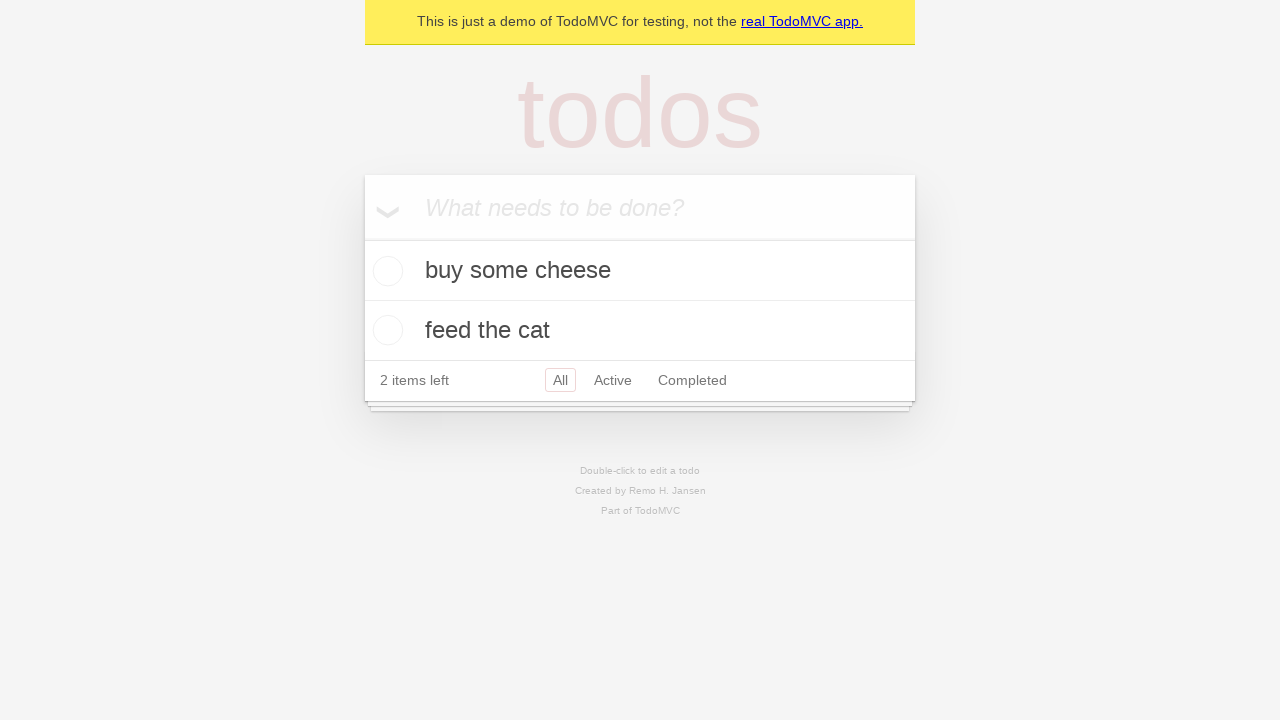

Filled todo input with 'book a doctors appointment' on internal:attr=[placeholder="What needs to be done?"i]
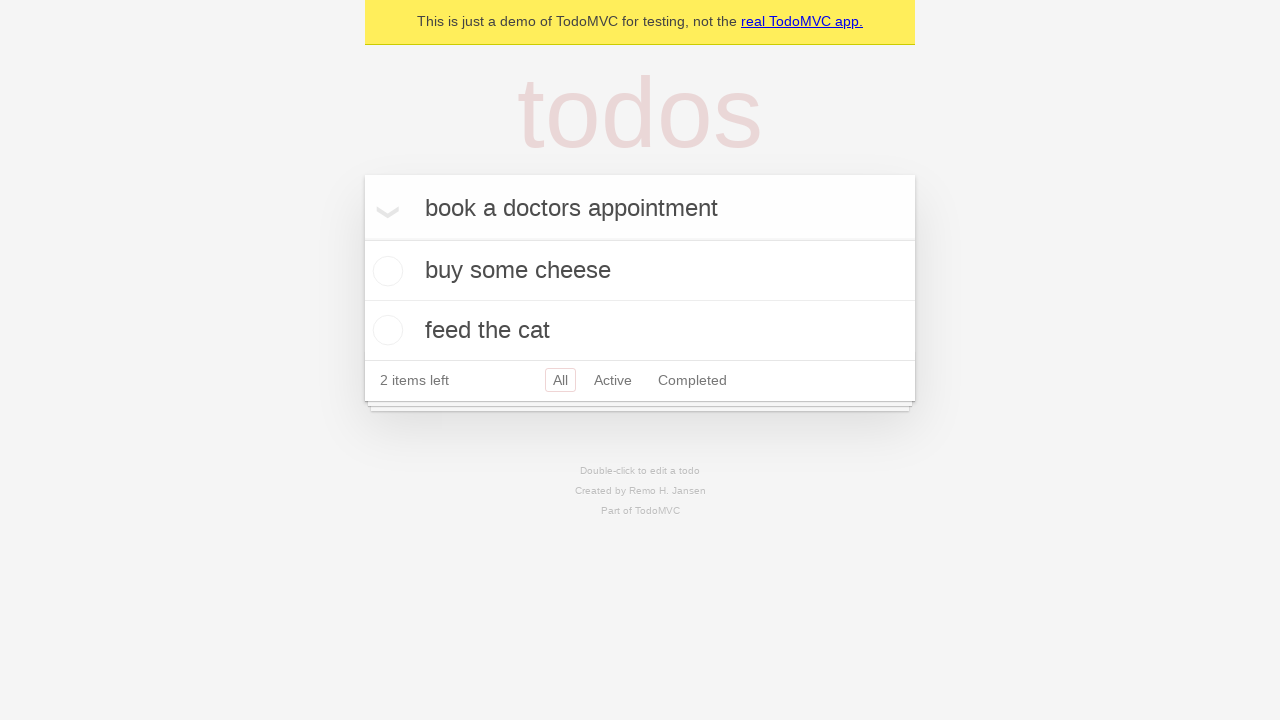

Pressed Enter to add third todo on internal:attr=[placeholder="What needs to be done?"i]
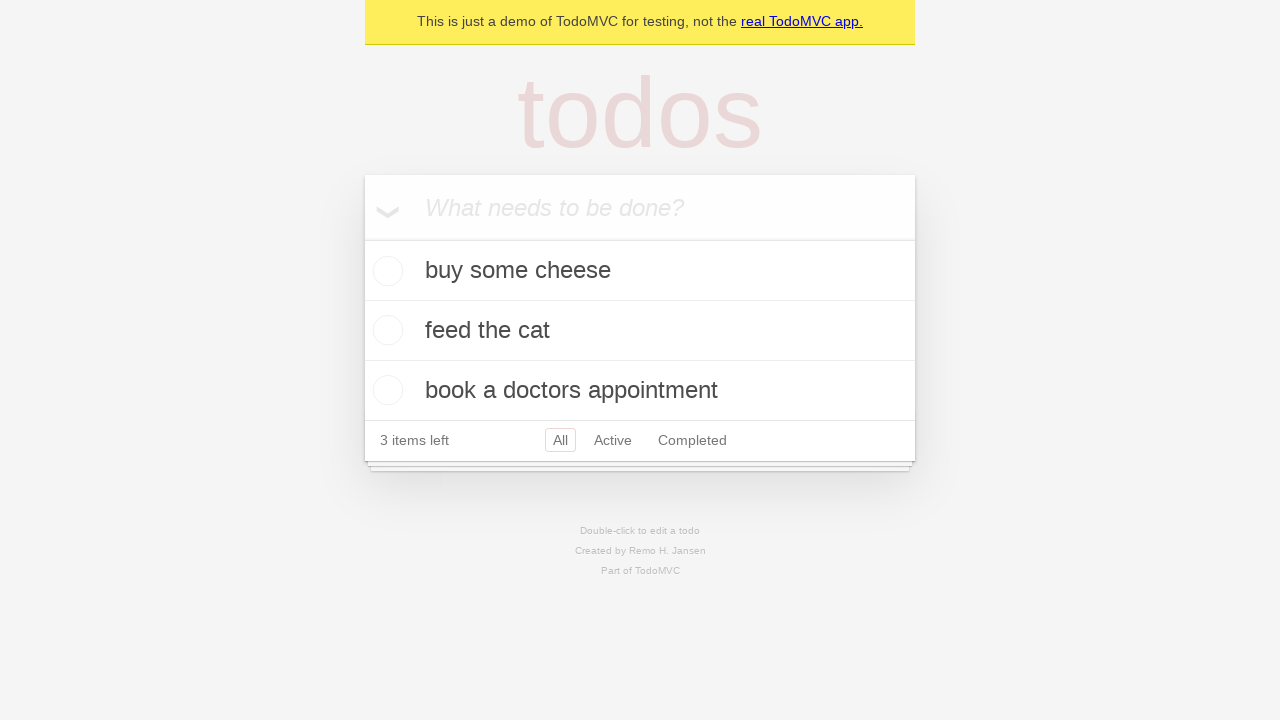

Checked the second todo item at (385, 330) on [data-testid='todo-item'] >> nth=1 >> internal:role=checkbox
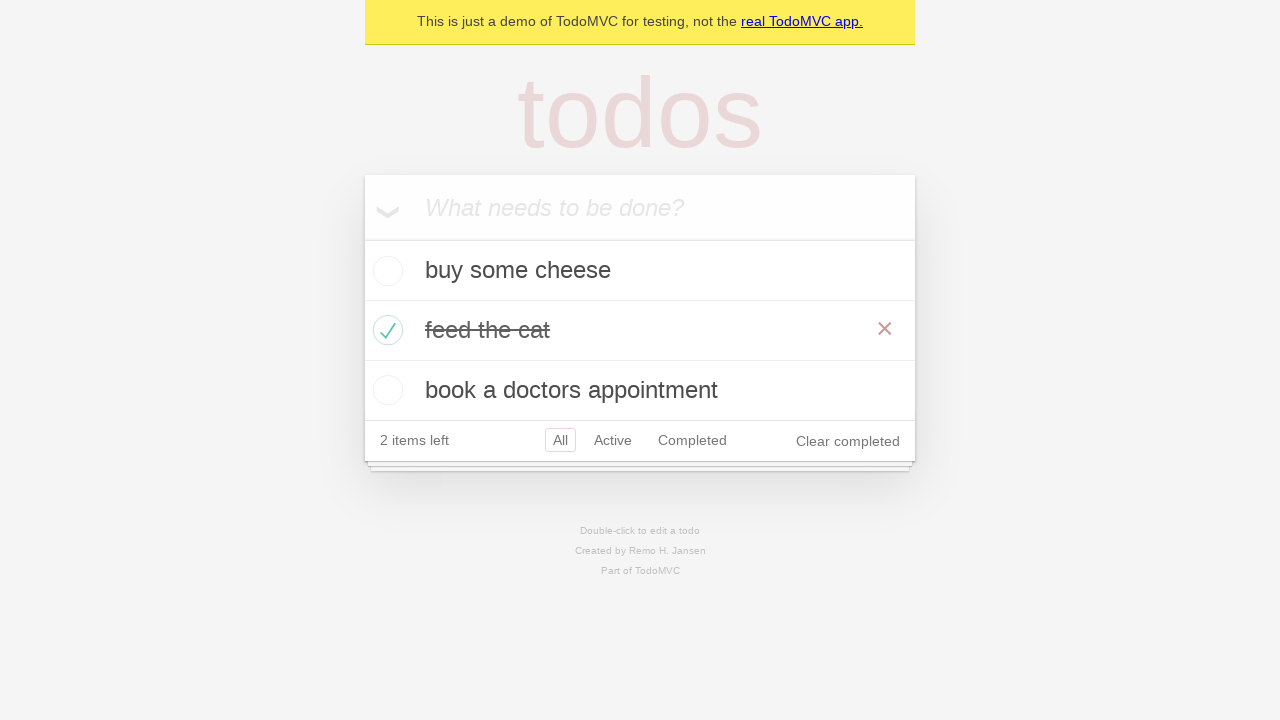

Clicked 'All' filter link at (560, 440) on internal:role=link[name="All"i]
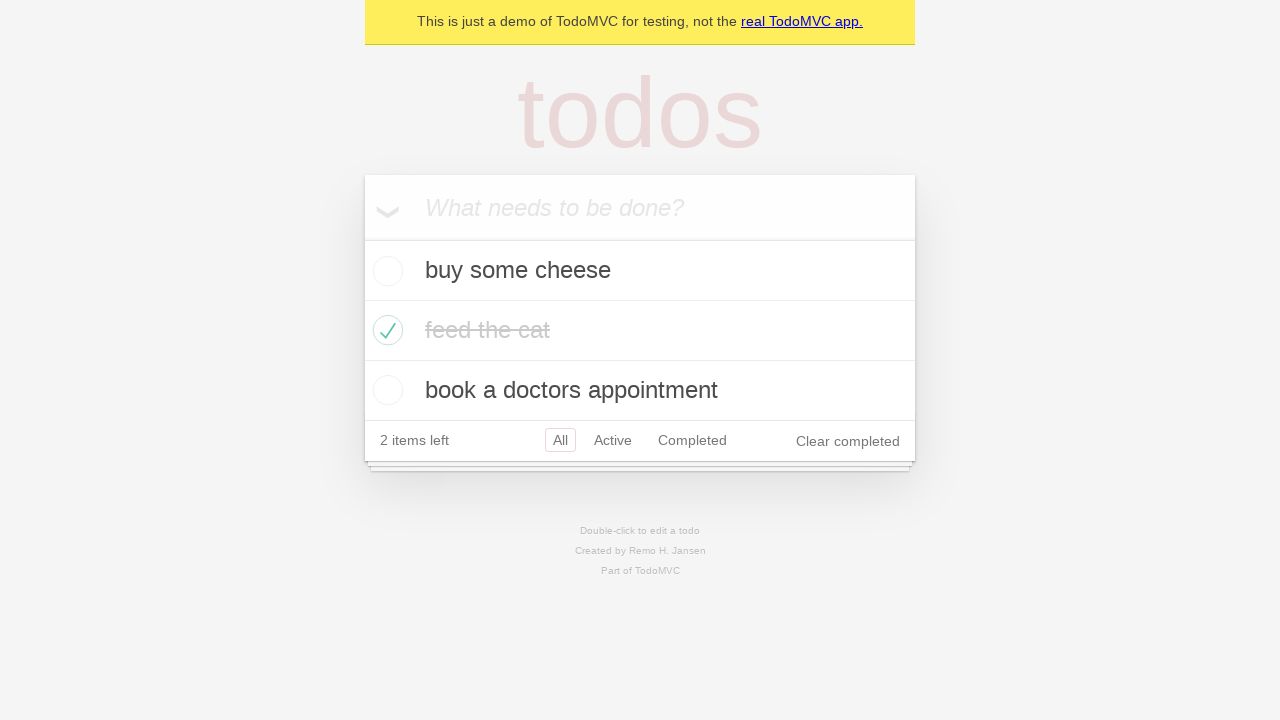

Clicked 'Active' filter link at (613, 440) on internal:role=link[name="Active"i]
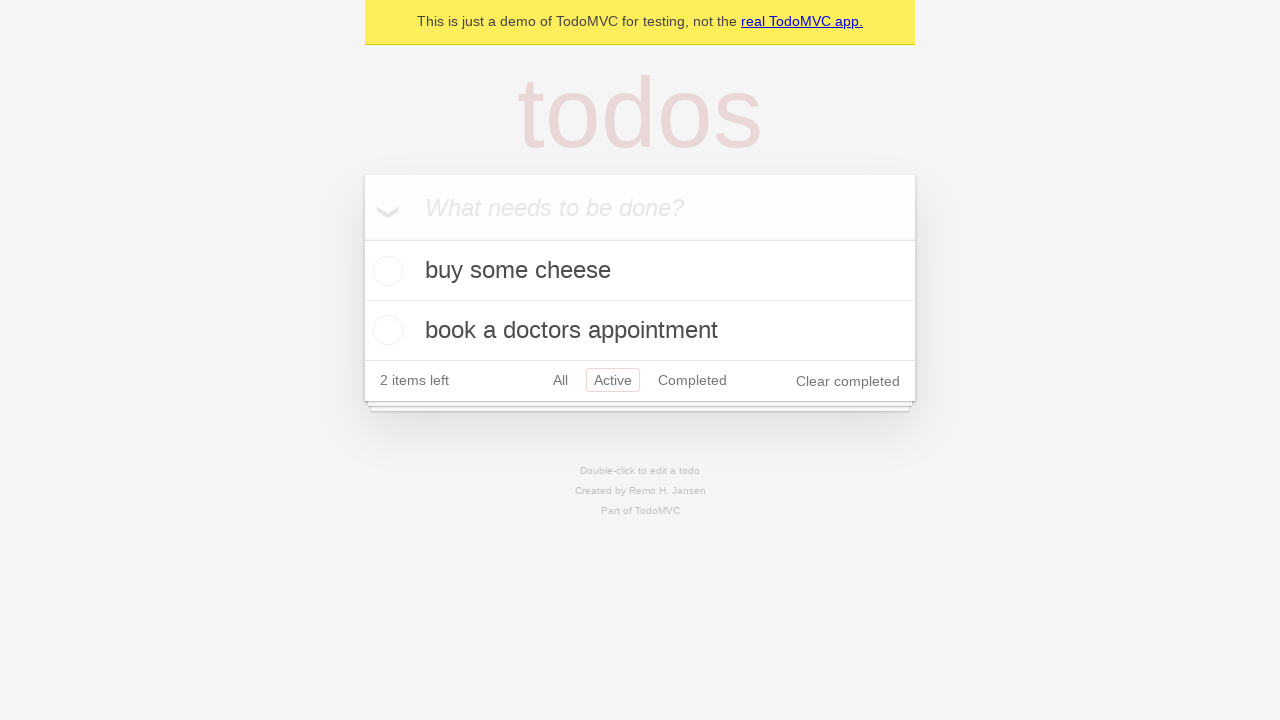

Clicked 'Completed' filter link at (692, 380) on internal:role=link[name="Completed"i]
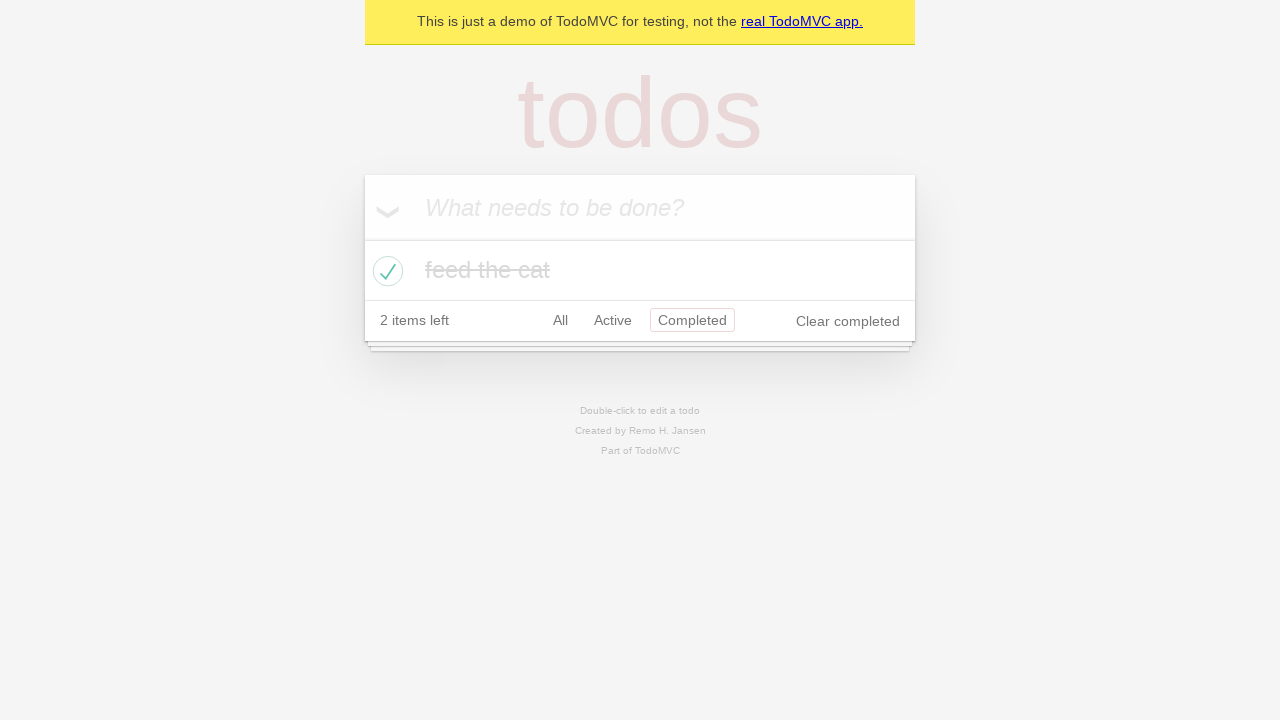

Navigated back from Completed filter
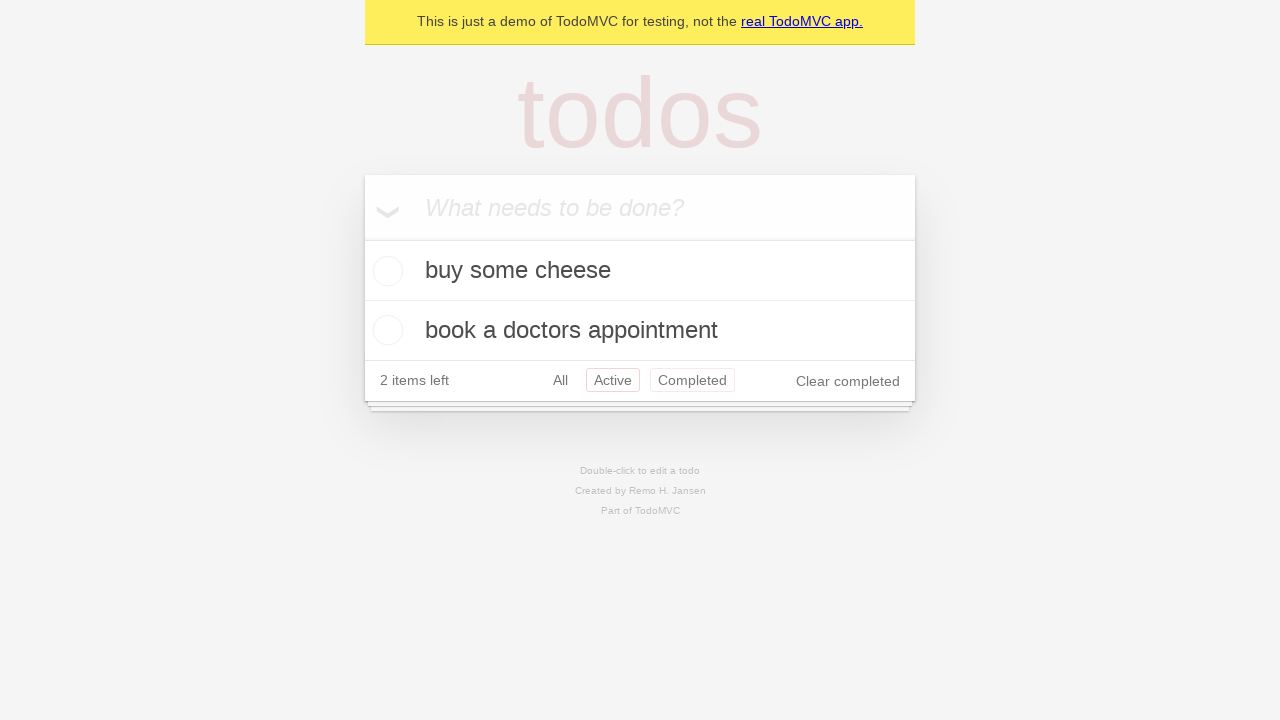

Navigated back from Active filter
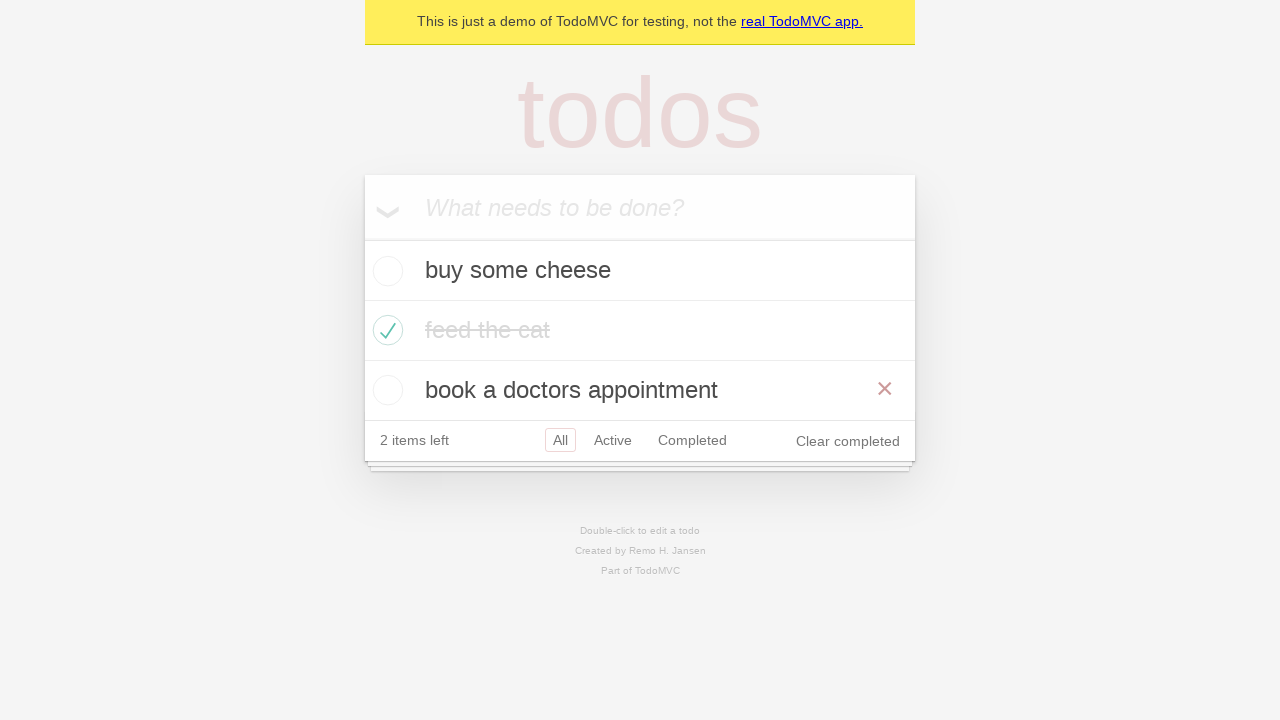

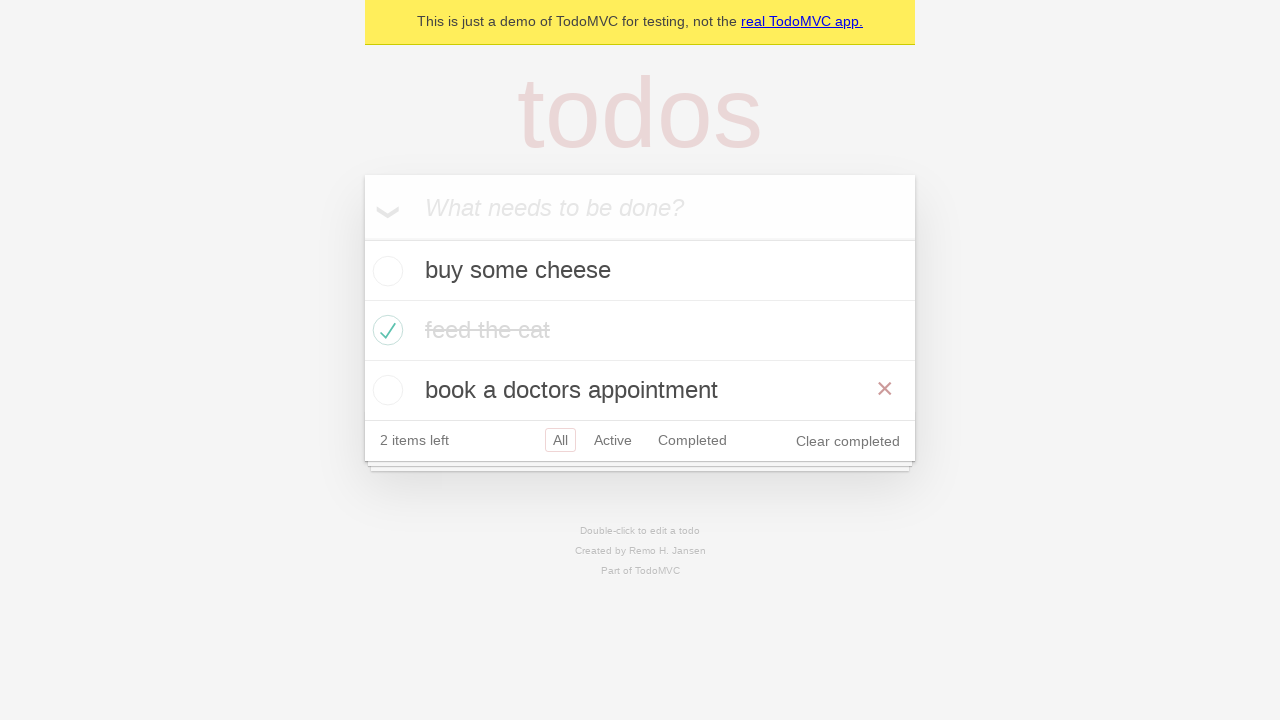